Tests list selection by choosing multiple animals (rabbit, giraffe, elephant) from an animals select element.

Starting URL: https://testautomationpractice.blogspot.com/

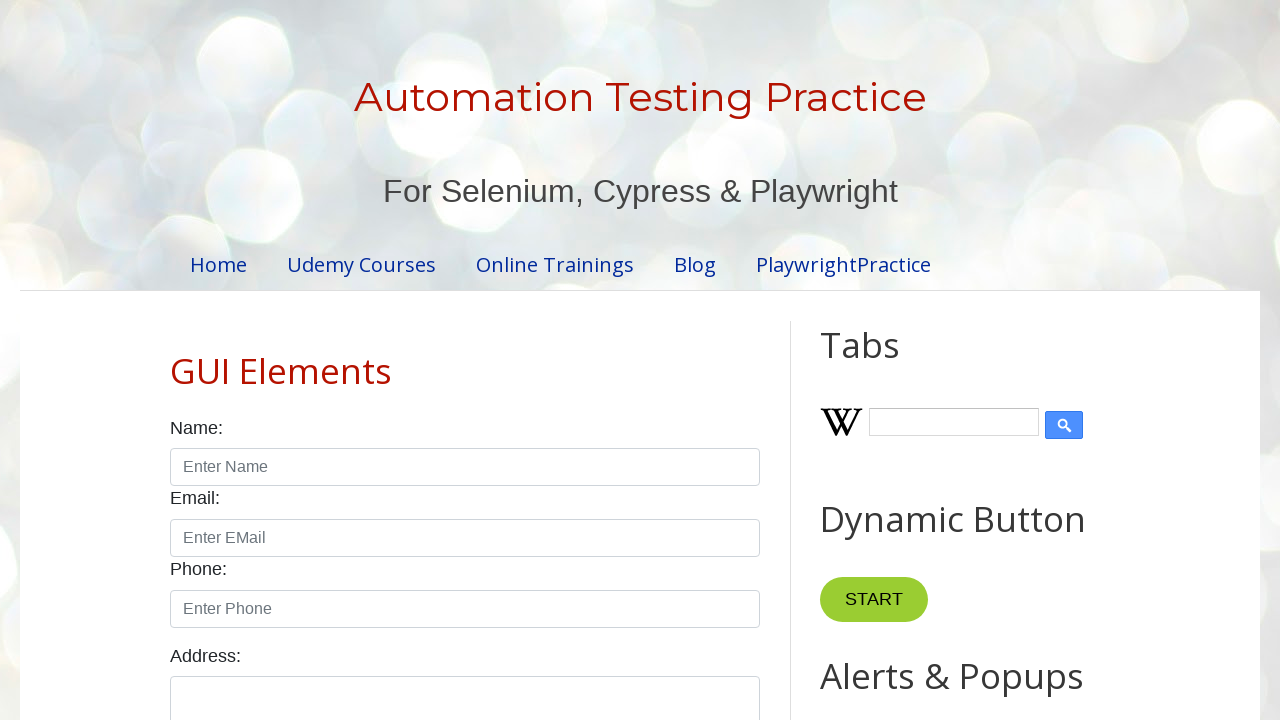

Navigated to test automation practice website
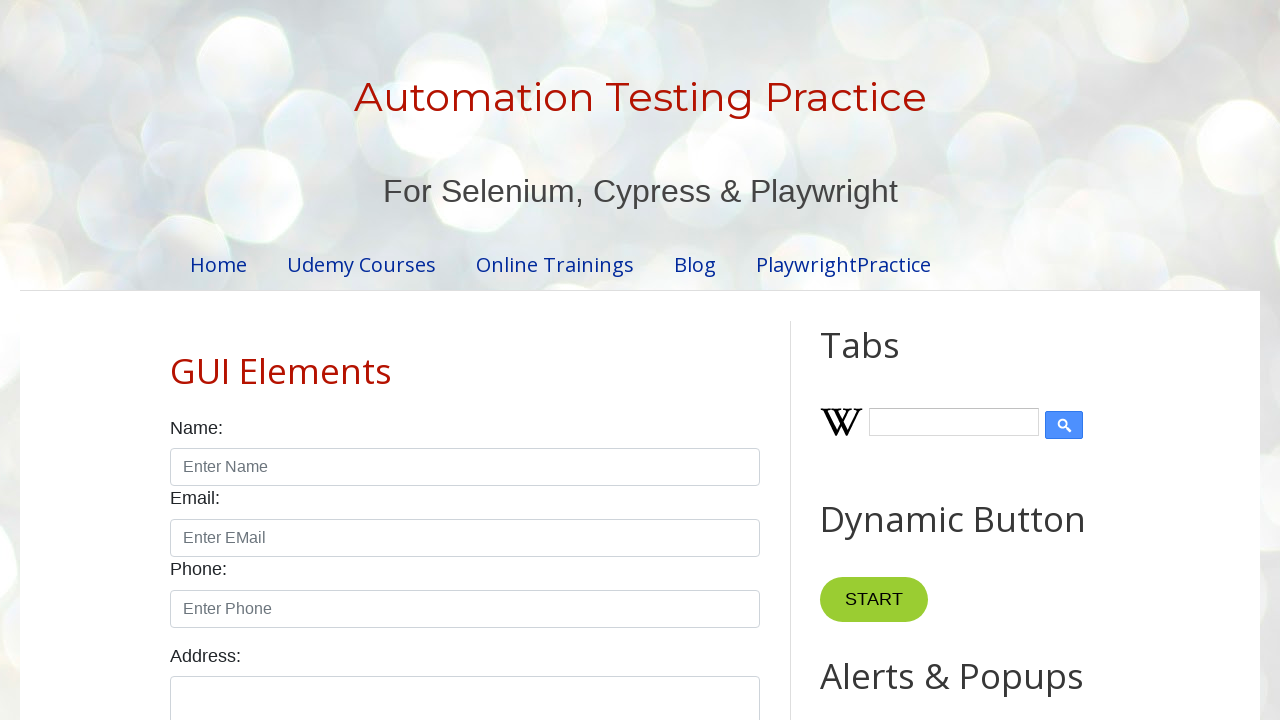

Selected rabbit from animals dropdown on #animals
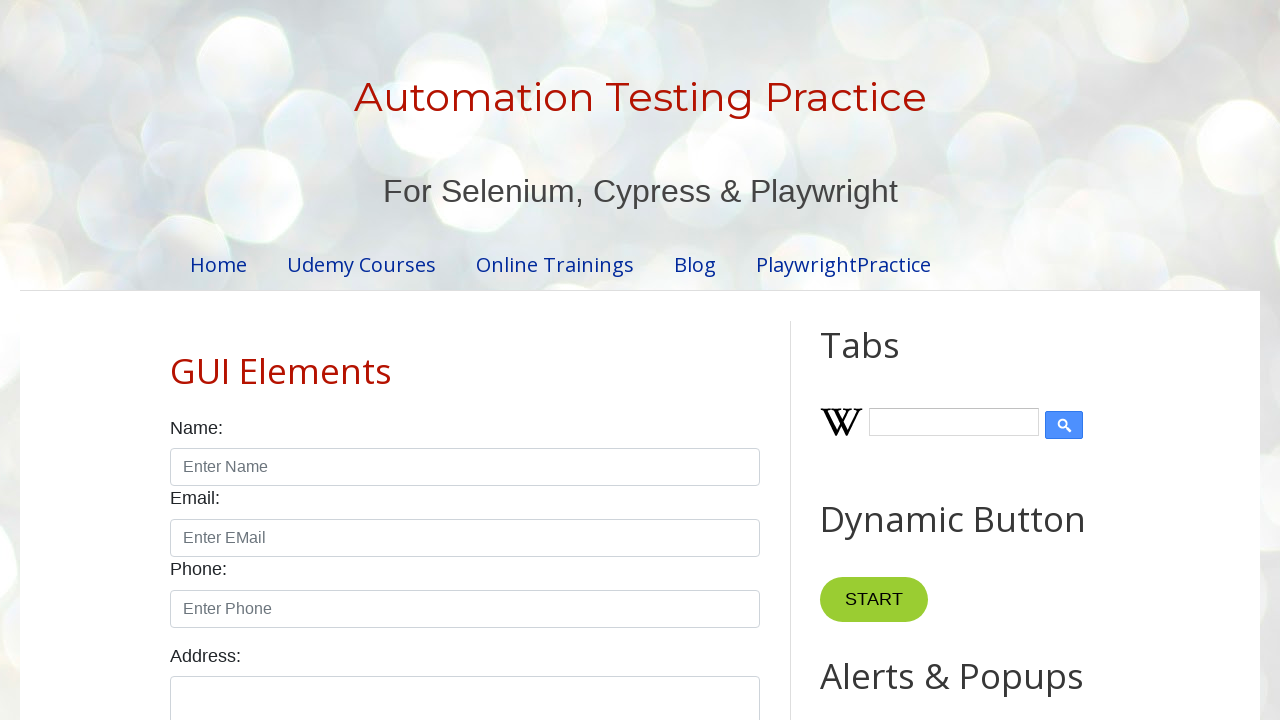

Selected giraffe from animals dropdown on #animals
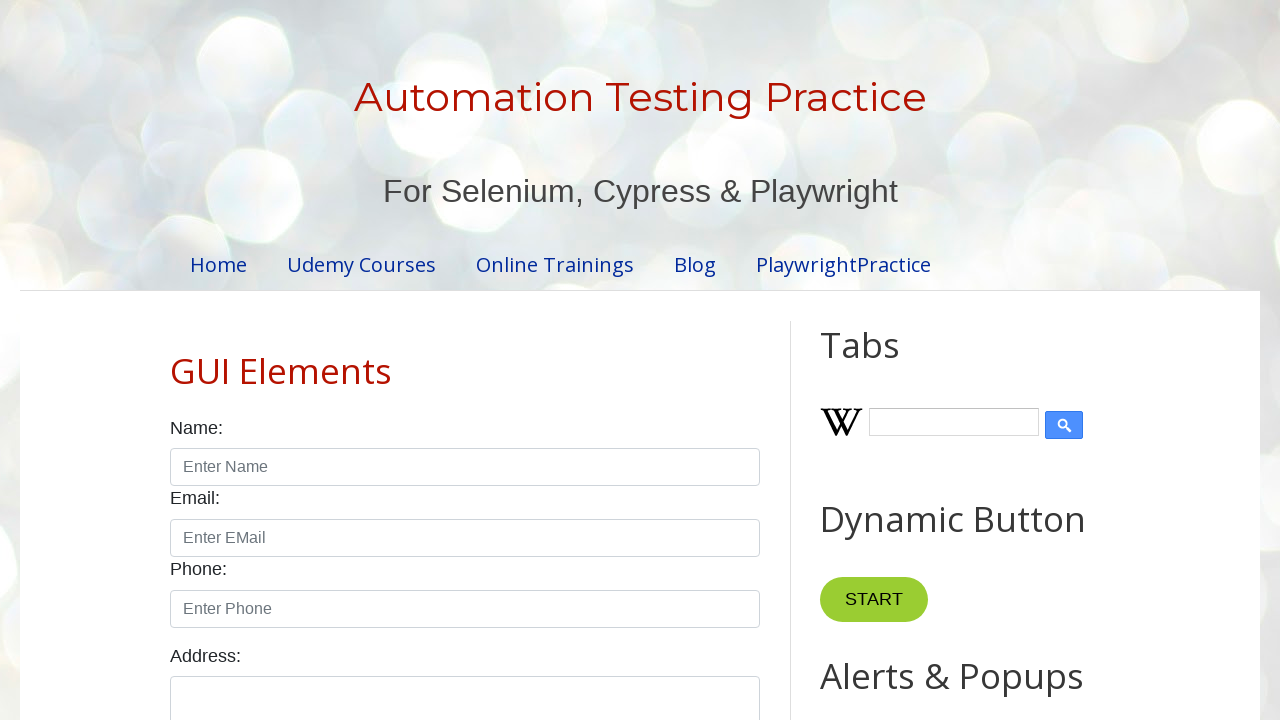

Selected elephant from animals dropdown on #animals
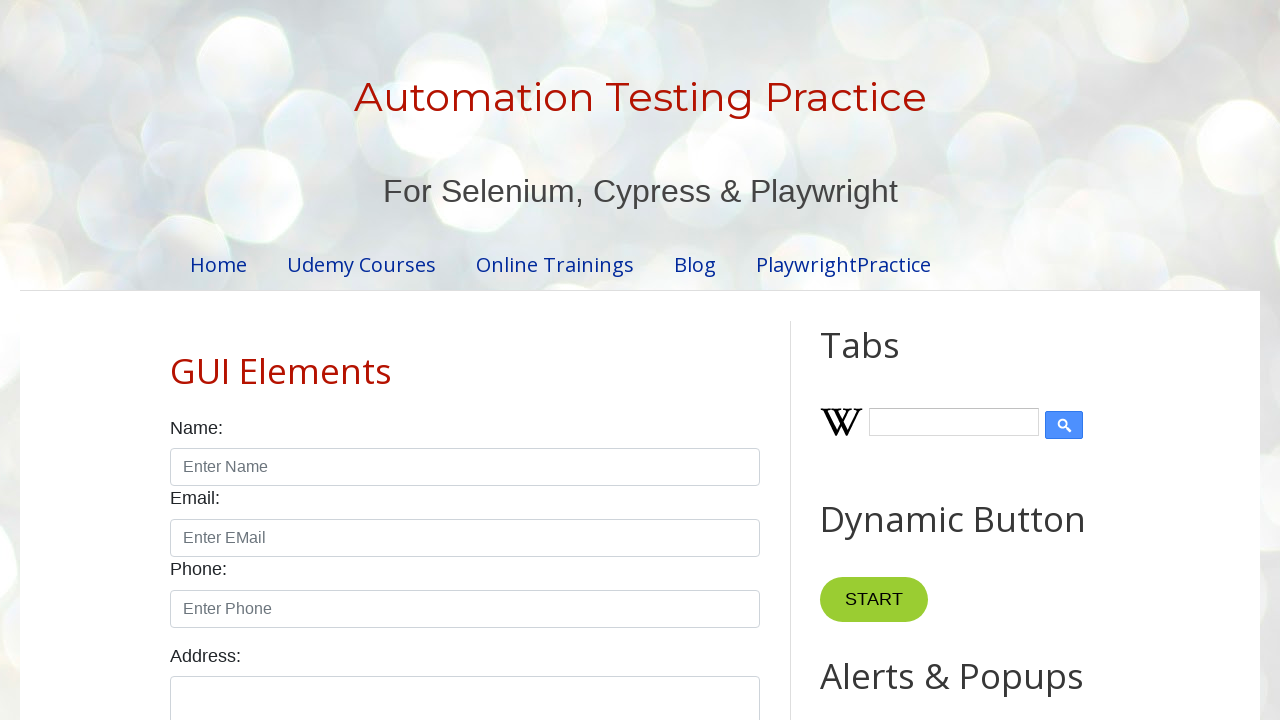

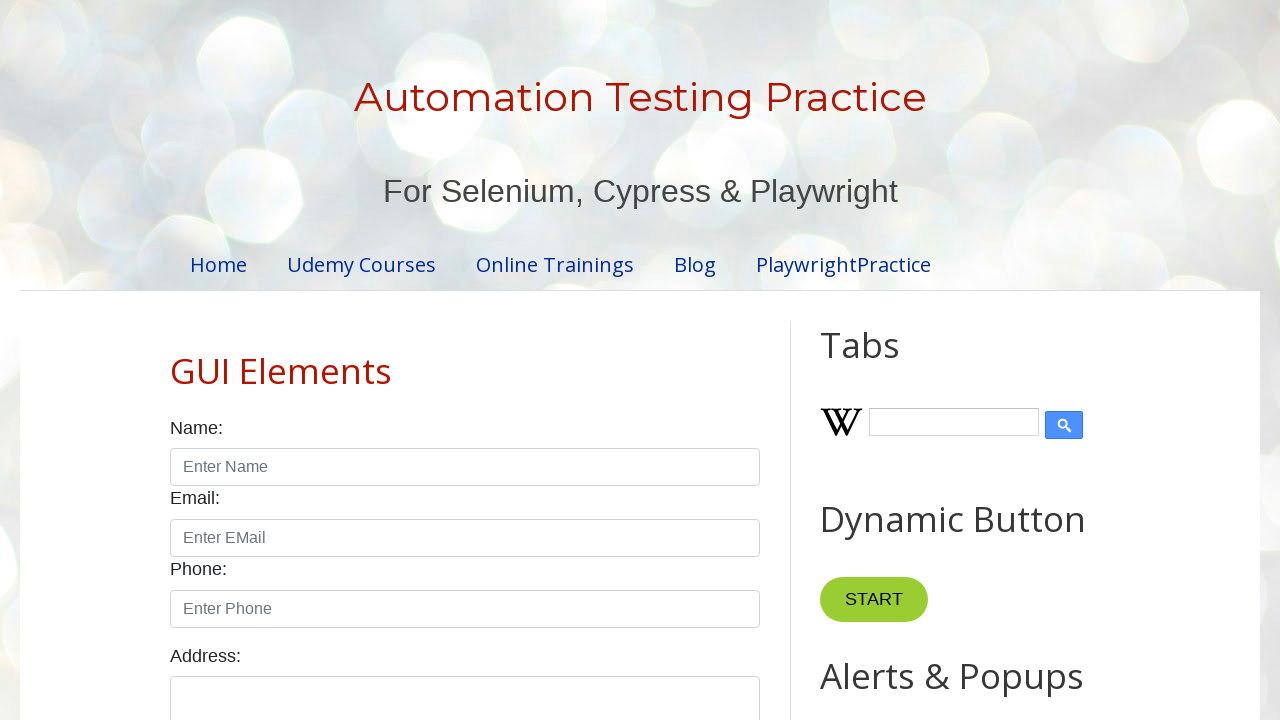